Fills the first name field in a practice form

Starting URL: https://demoqa.com/automation-practice-form

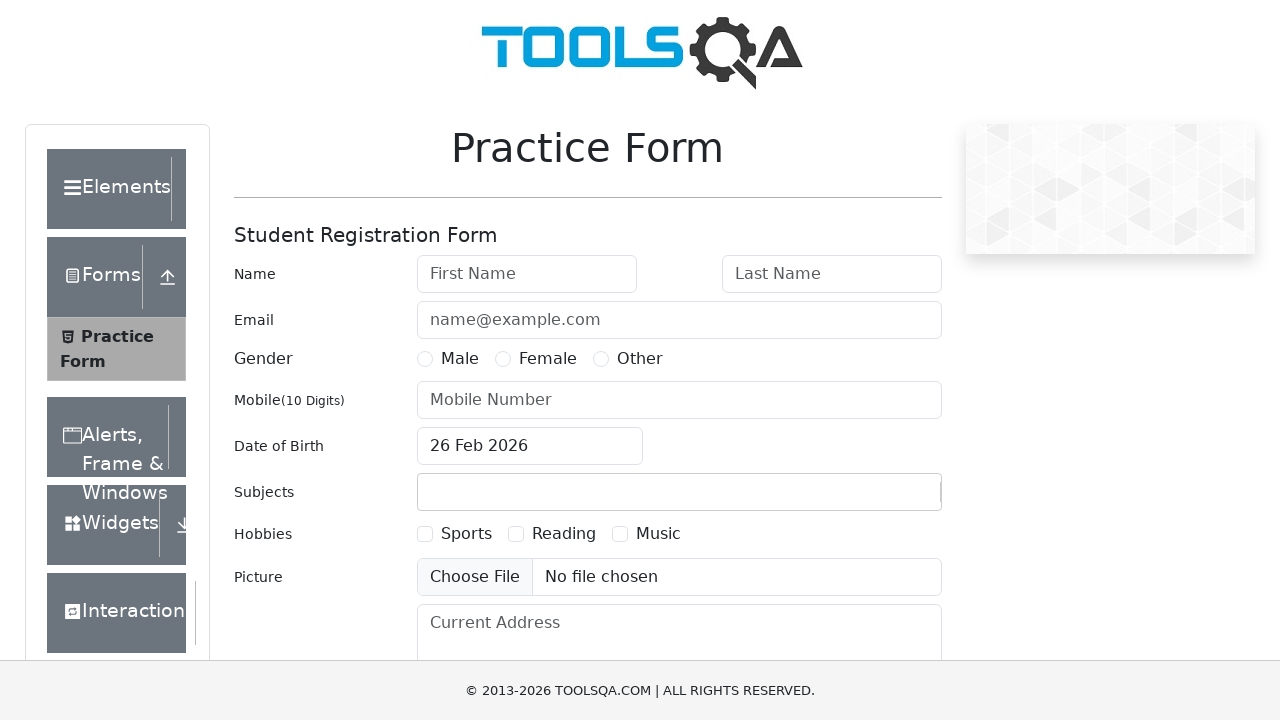

Navigated to practice form page
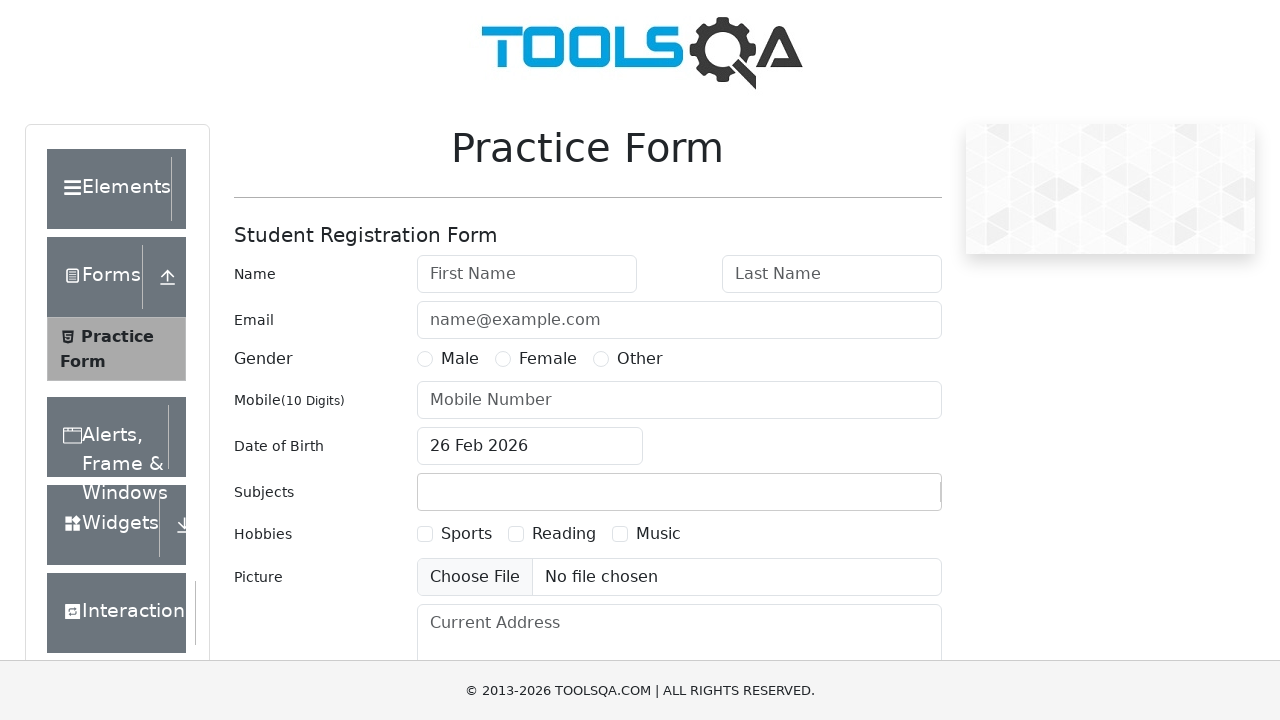

Filled first name field with 'Any' on #firstName
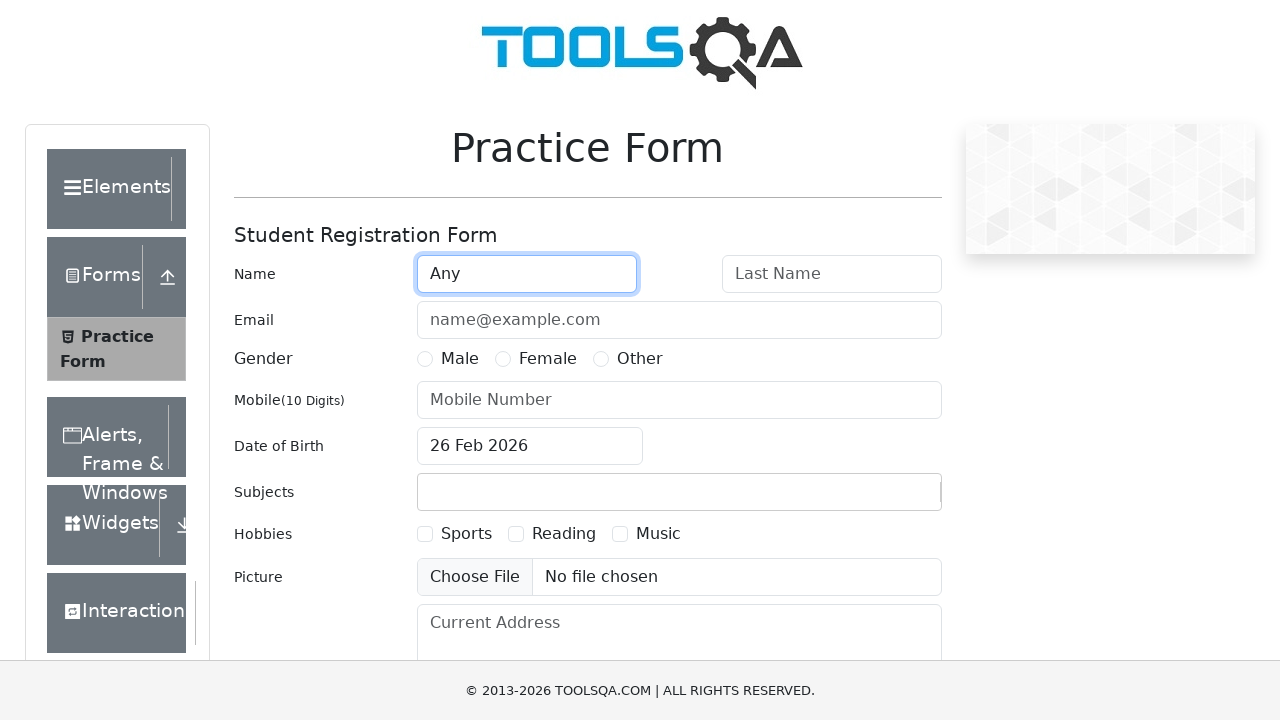

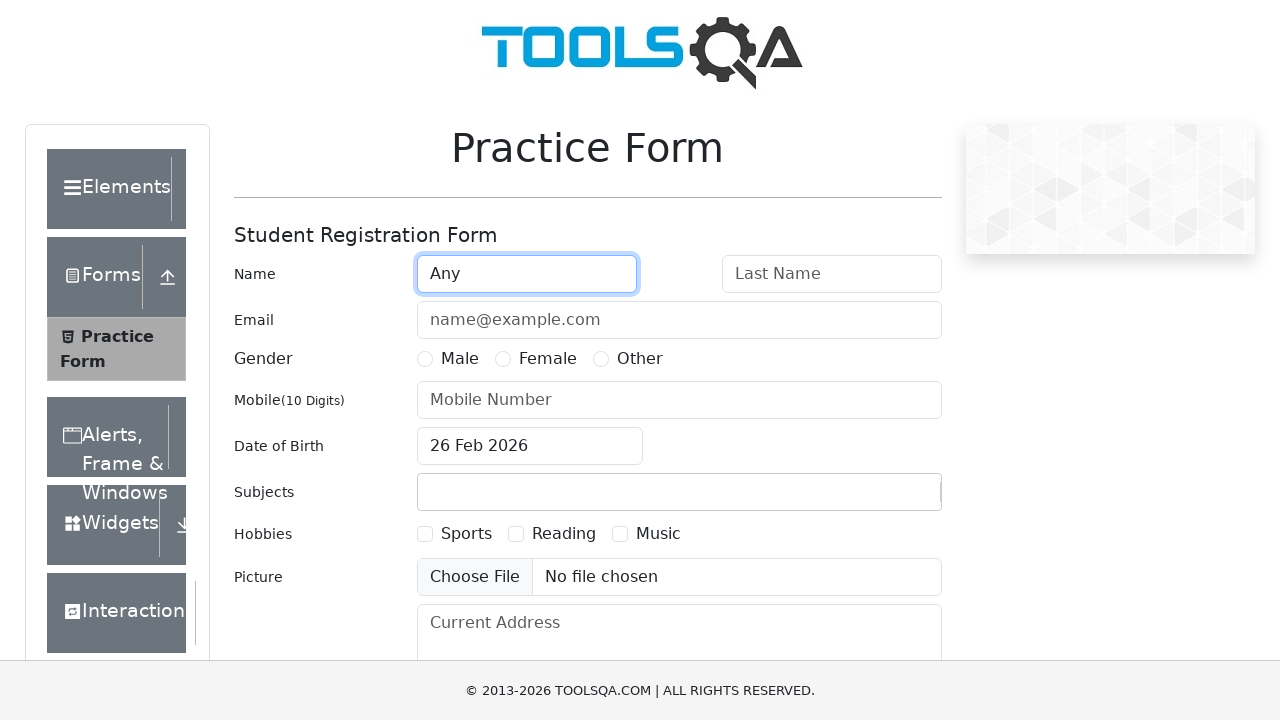